Tests a registration form by filling in first name, last name, email, phone, and address fields, then submitting the form.

Starting URL: http://suninjuly.github.io/registration1.html

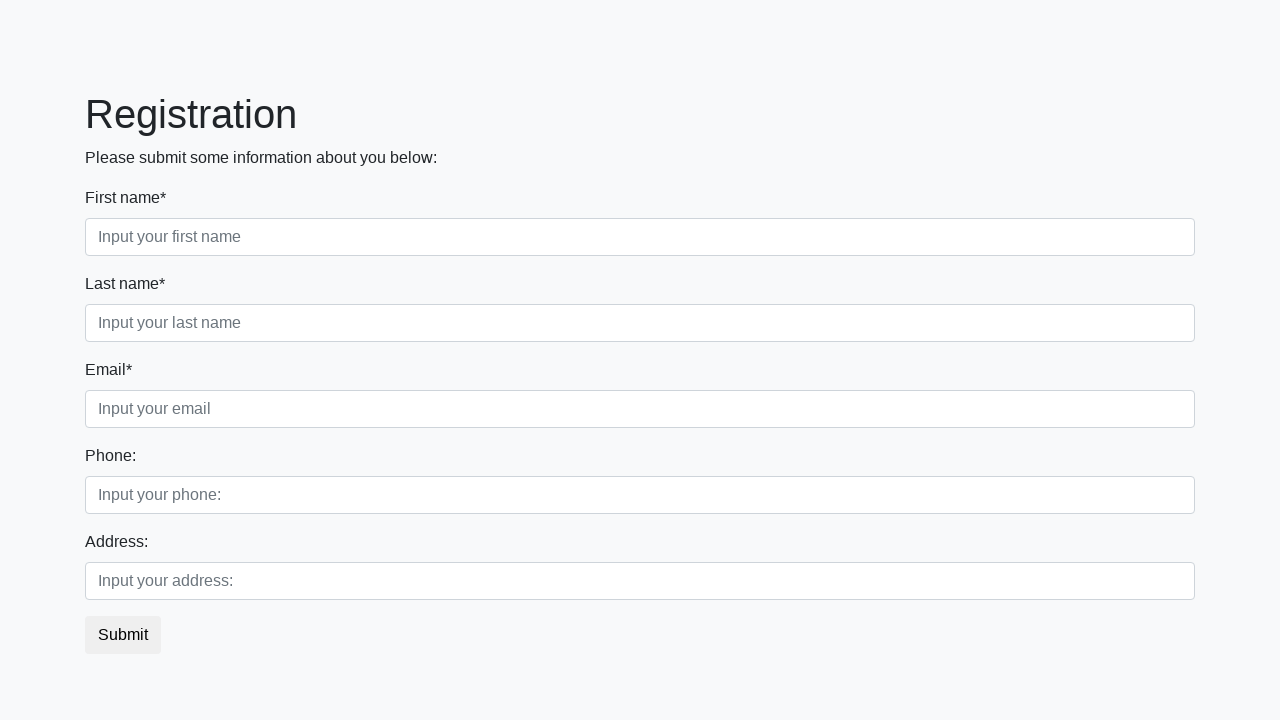

Filled first name field with 'Ivan' on [placeholder='Input your first name']
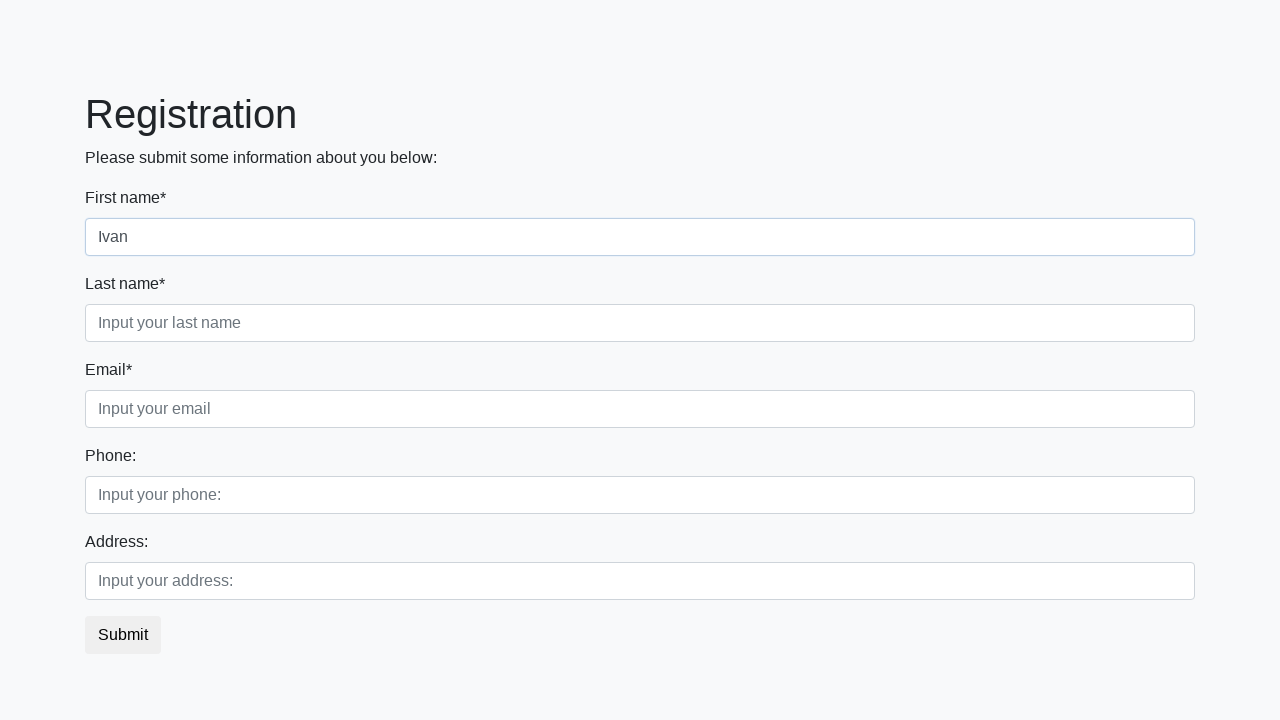

Filled last name field with 'Petrov' on [placeholder='Input your last name']
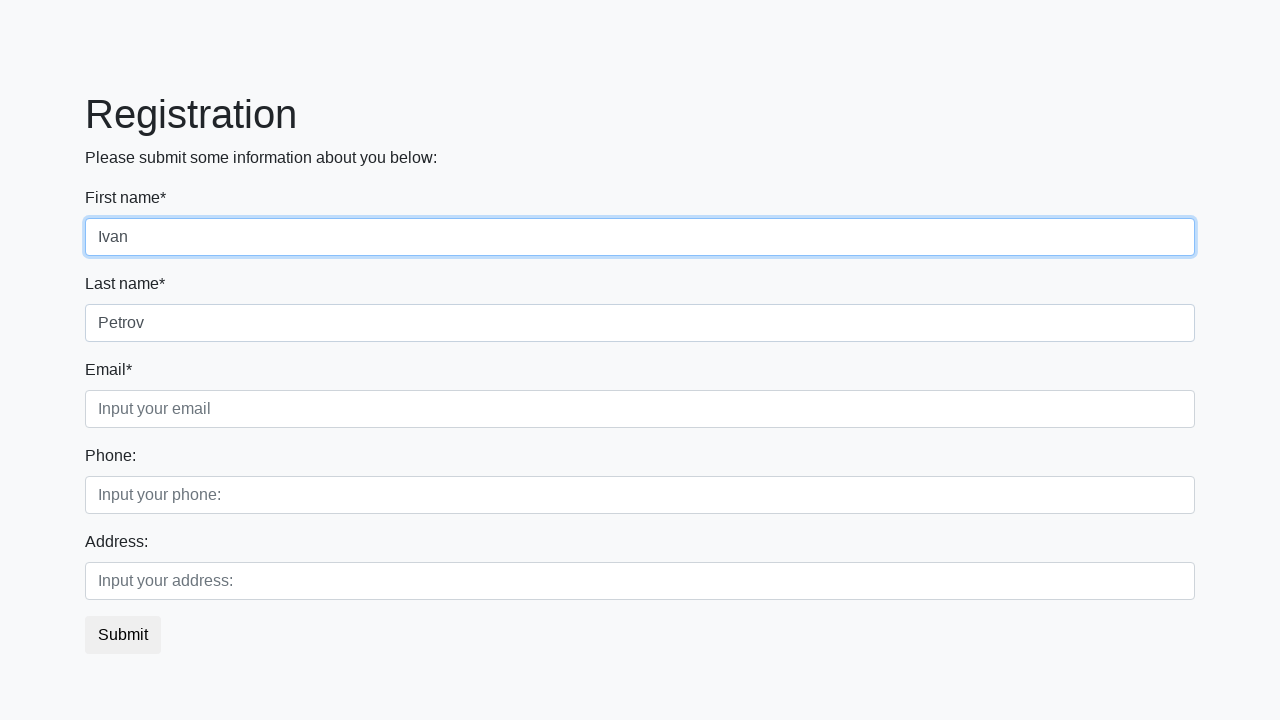

Filled email field with 'Test@test.com' on [placeholder='Input your email']
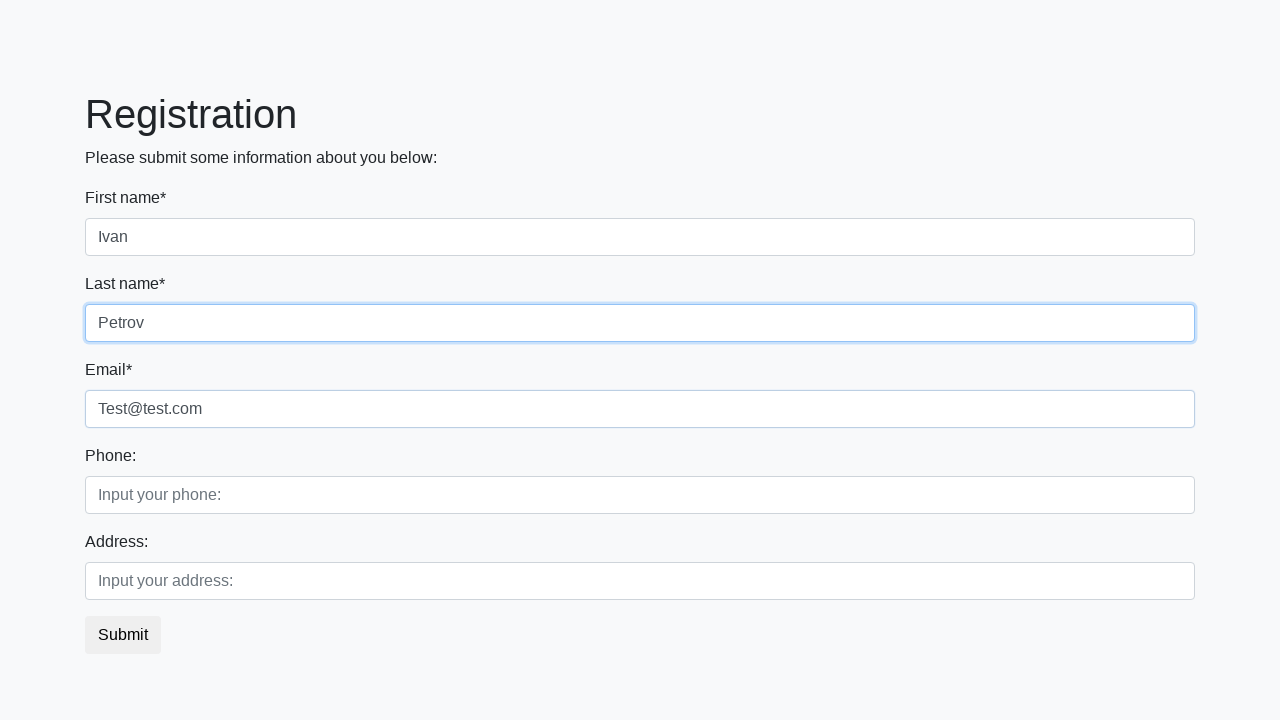

Filled phone field with '89999999999' on [placeholder='Input your phone:']
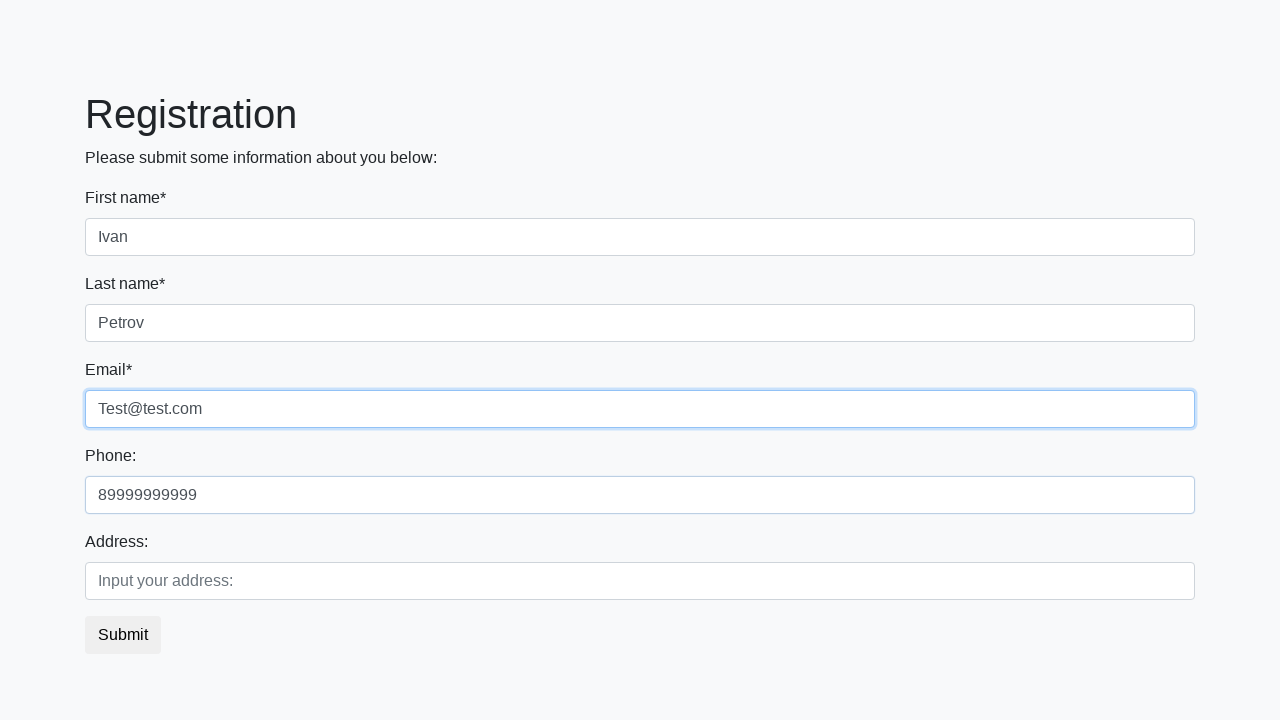

Filled address field with 'moscow' on [placeholder='Input your address:']
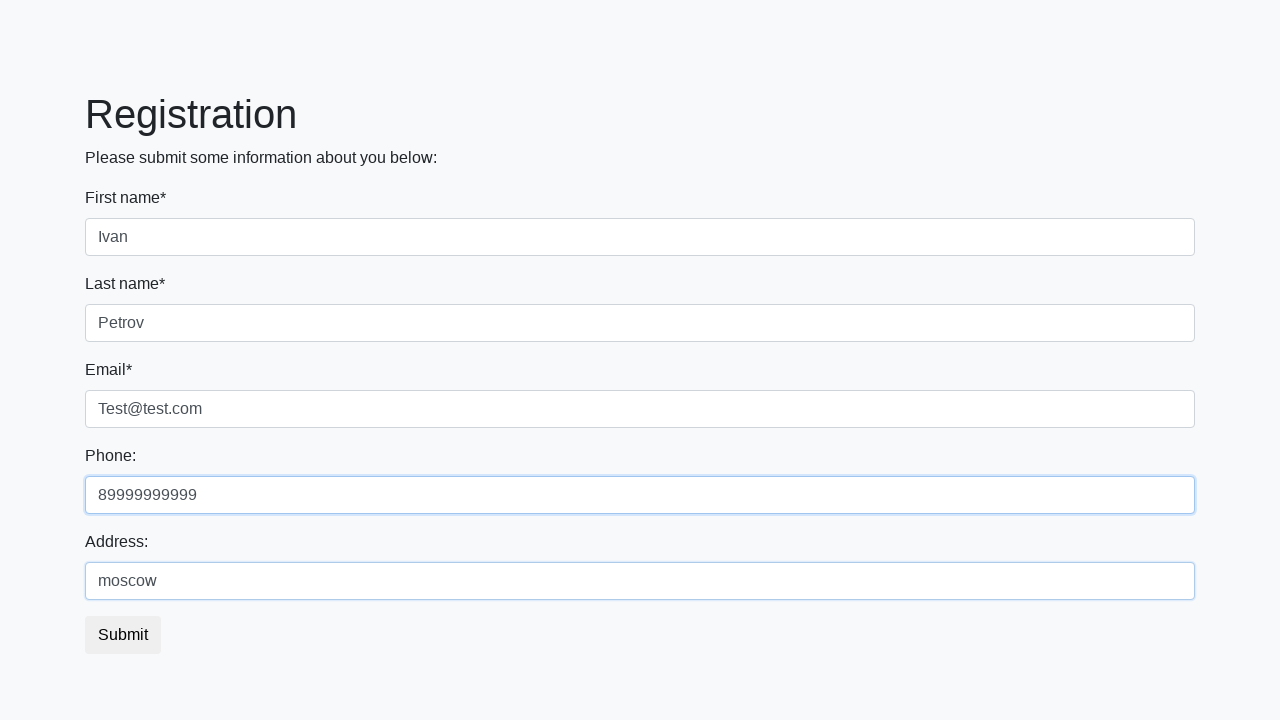

Clicked Submit button to submit registration form at (123, 635) on xpath=//button[text()='Submit']
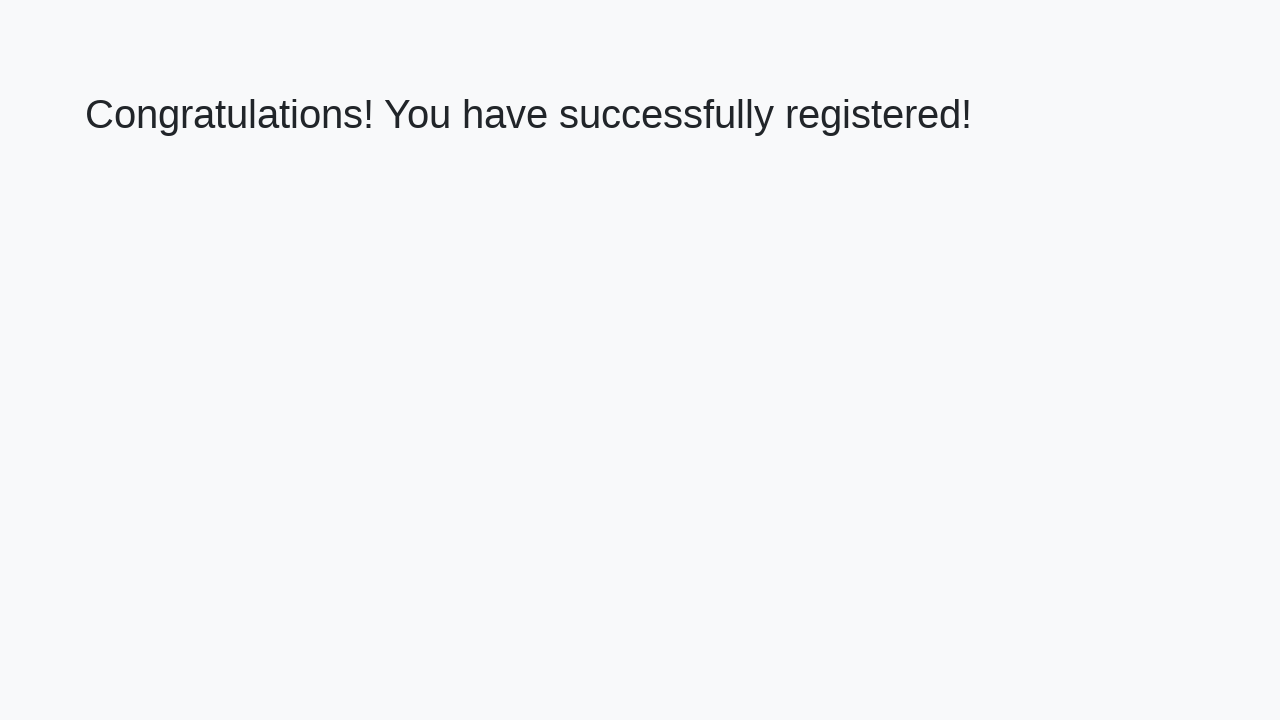

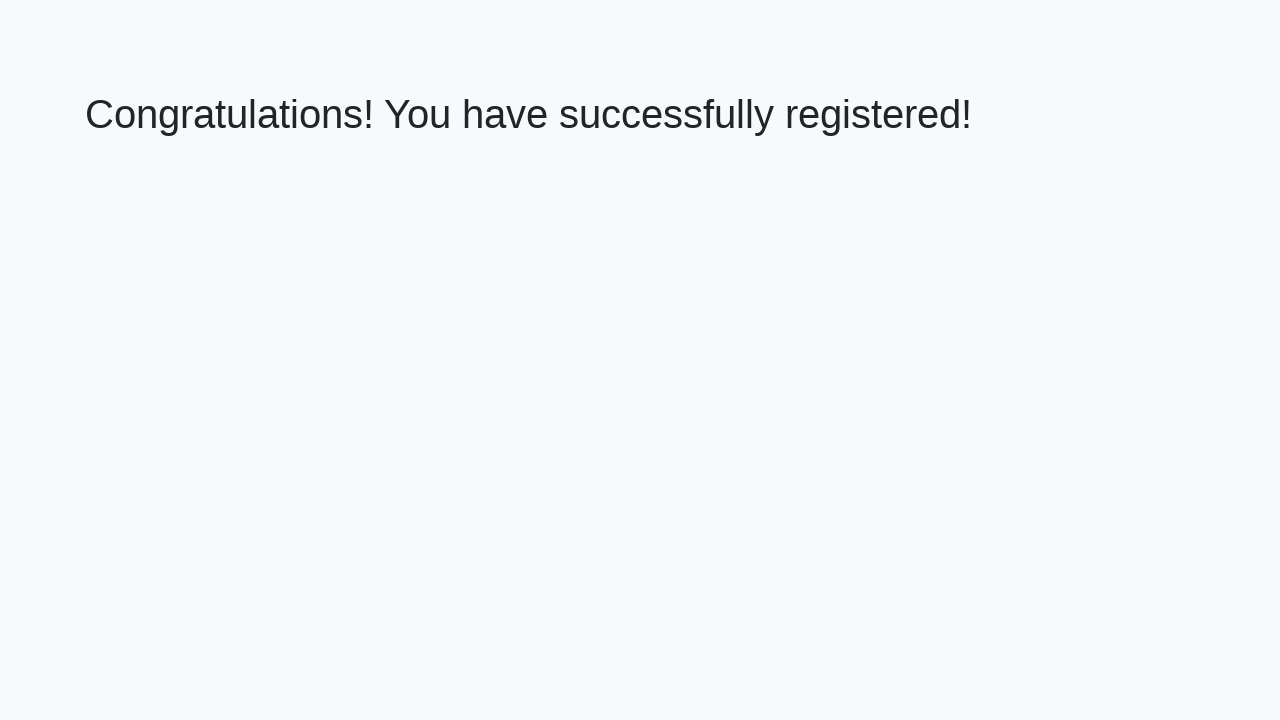